Tests the search functionality on python.org by entering "pycon" in the search box and submitting the search form, then verifies results are returned.

Starting URL: http://www.python.org

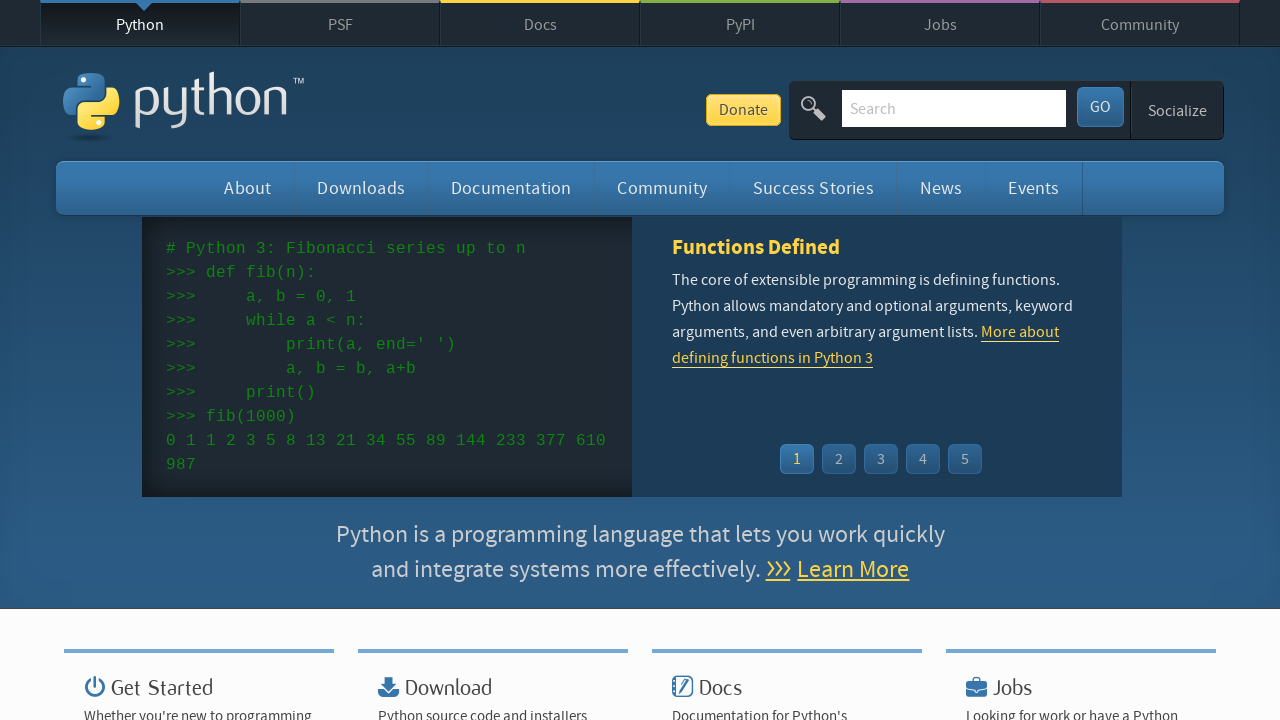

Verified page title contains 'Python'
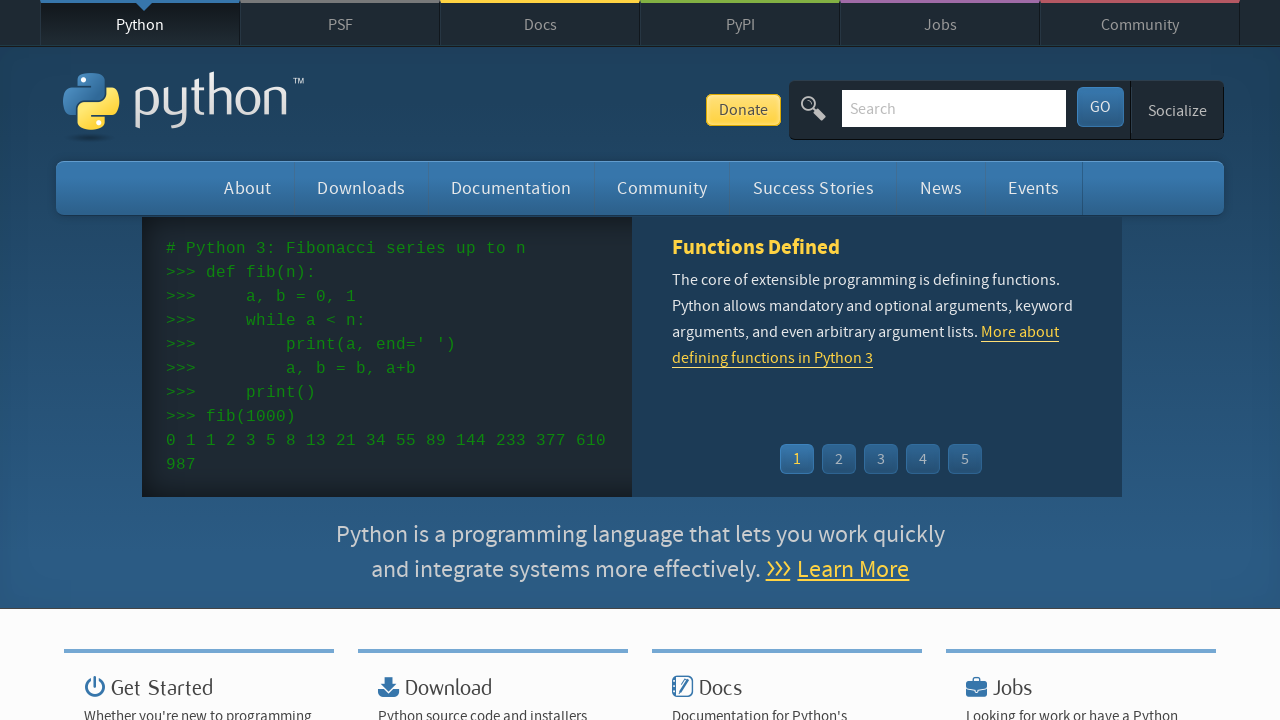

Located search input field
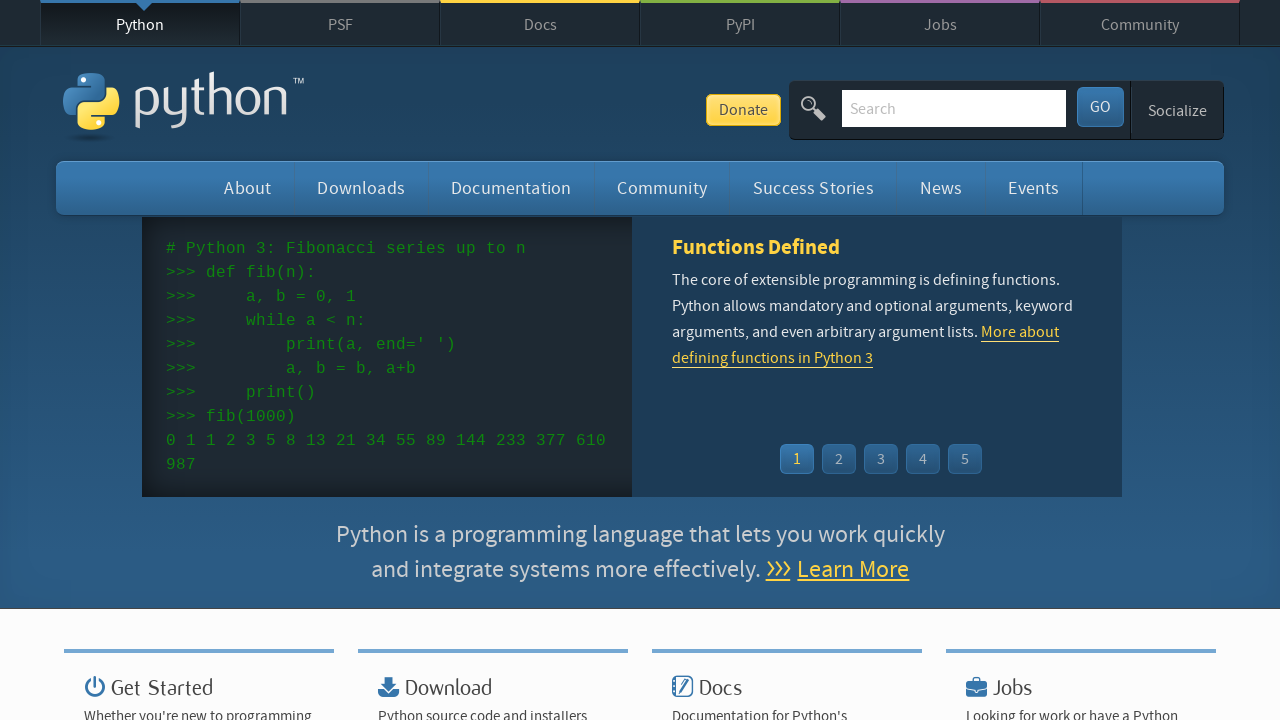

Cleared search input field on input[name='q']
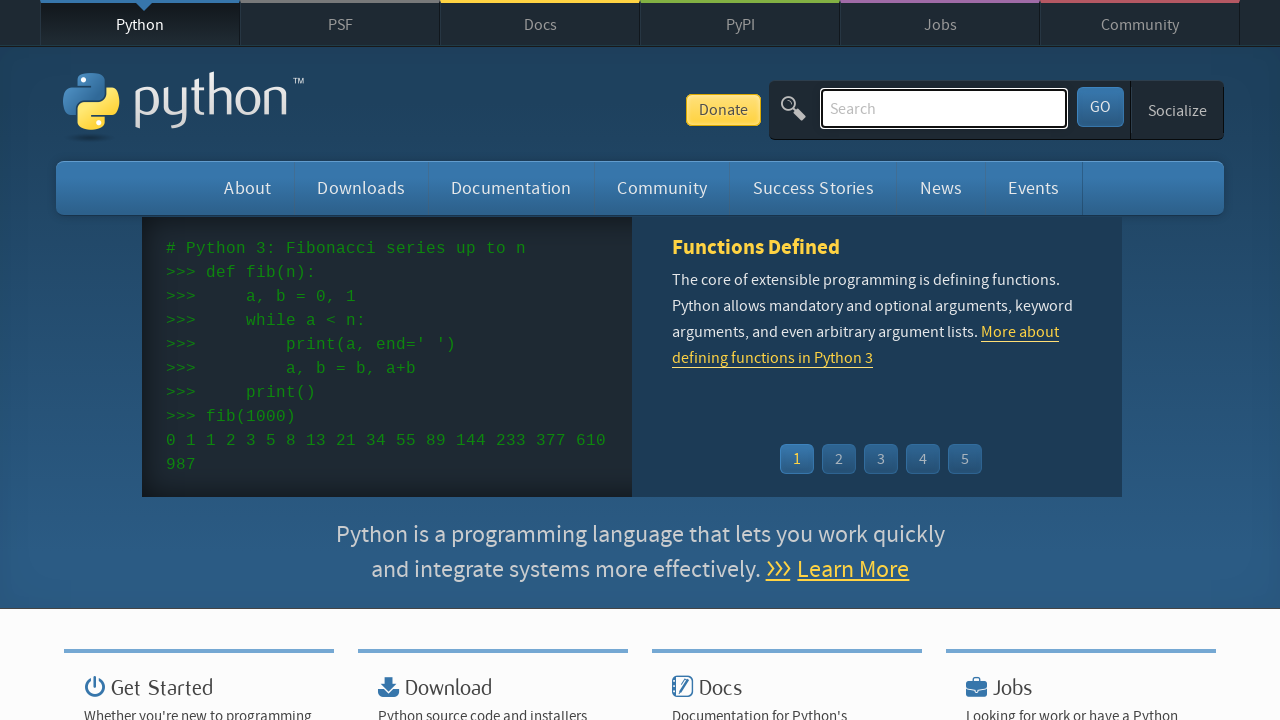

Entered 'pycon' in search field on input[name='q']
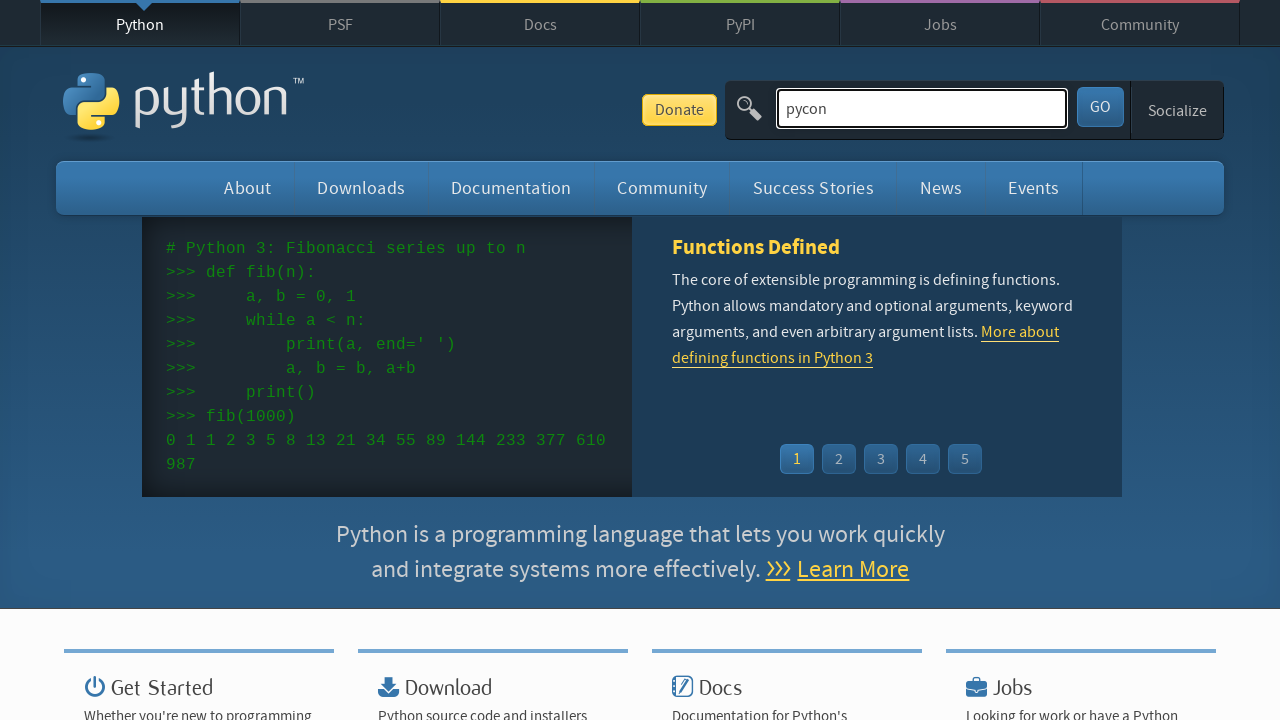

Pressed Enter to submit search query on input[name='q']
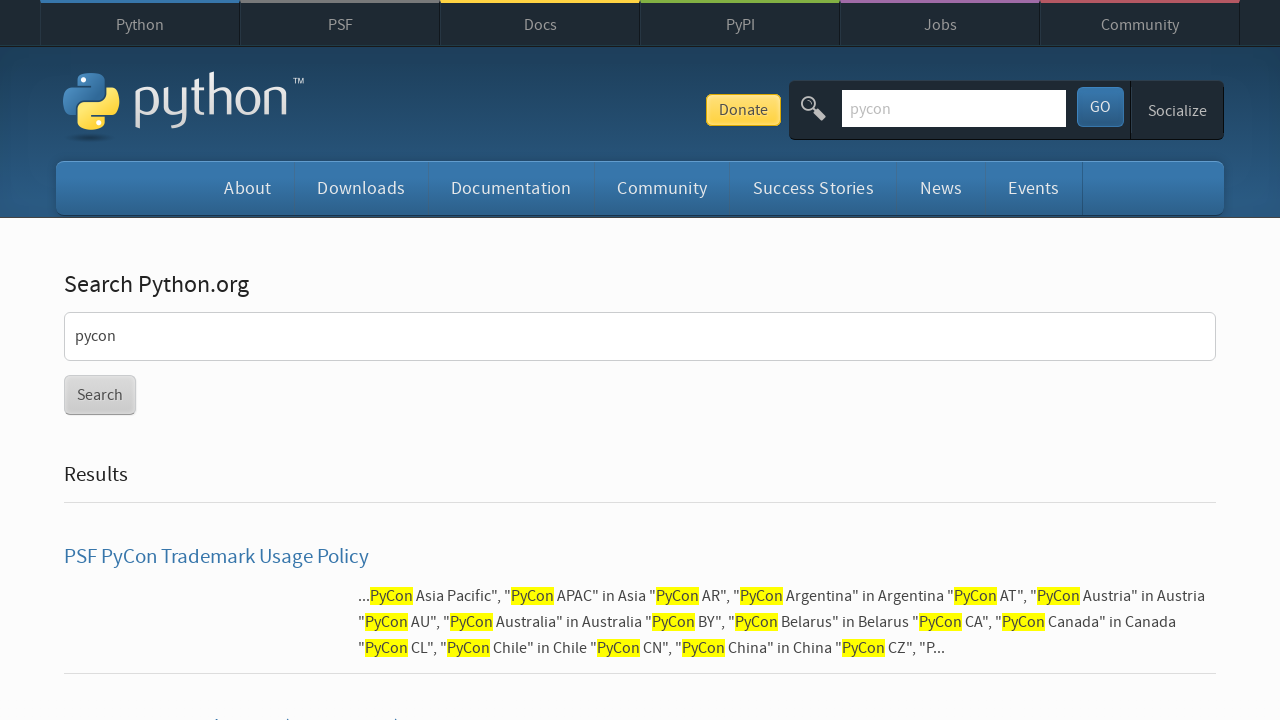

Search results page loaded
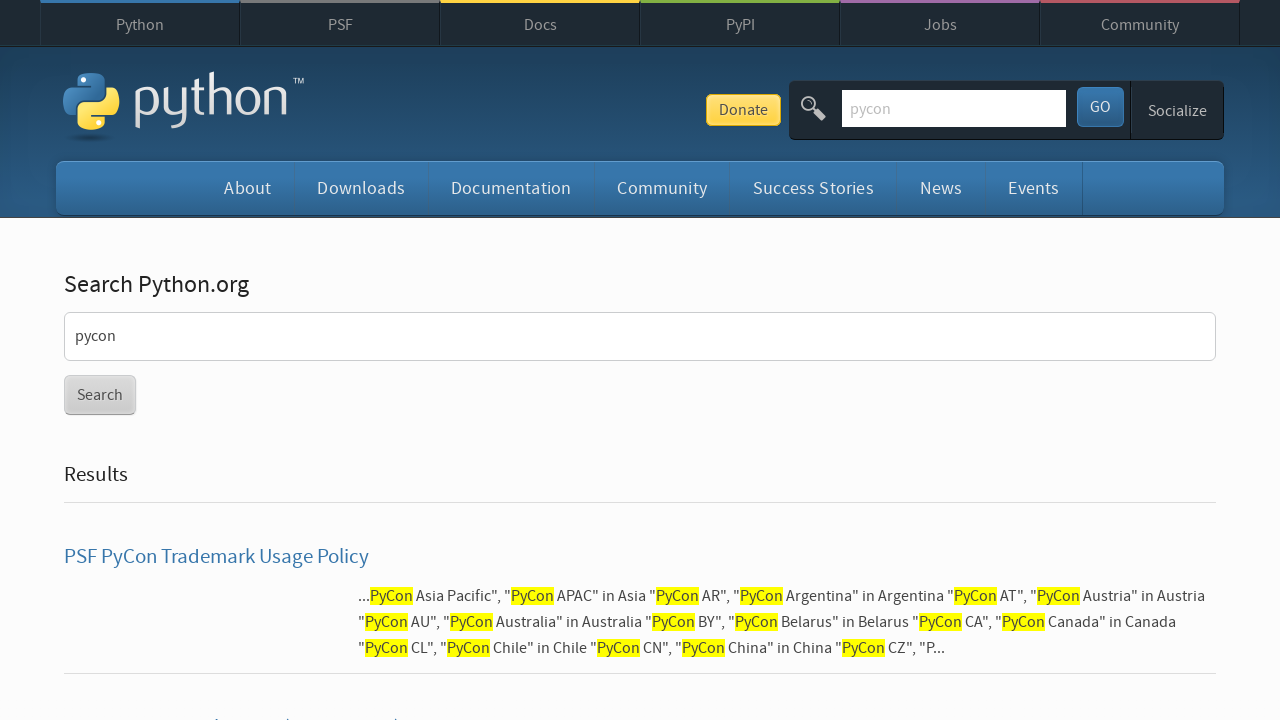

Verified that search results were returned
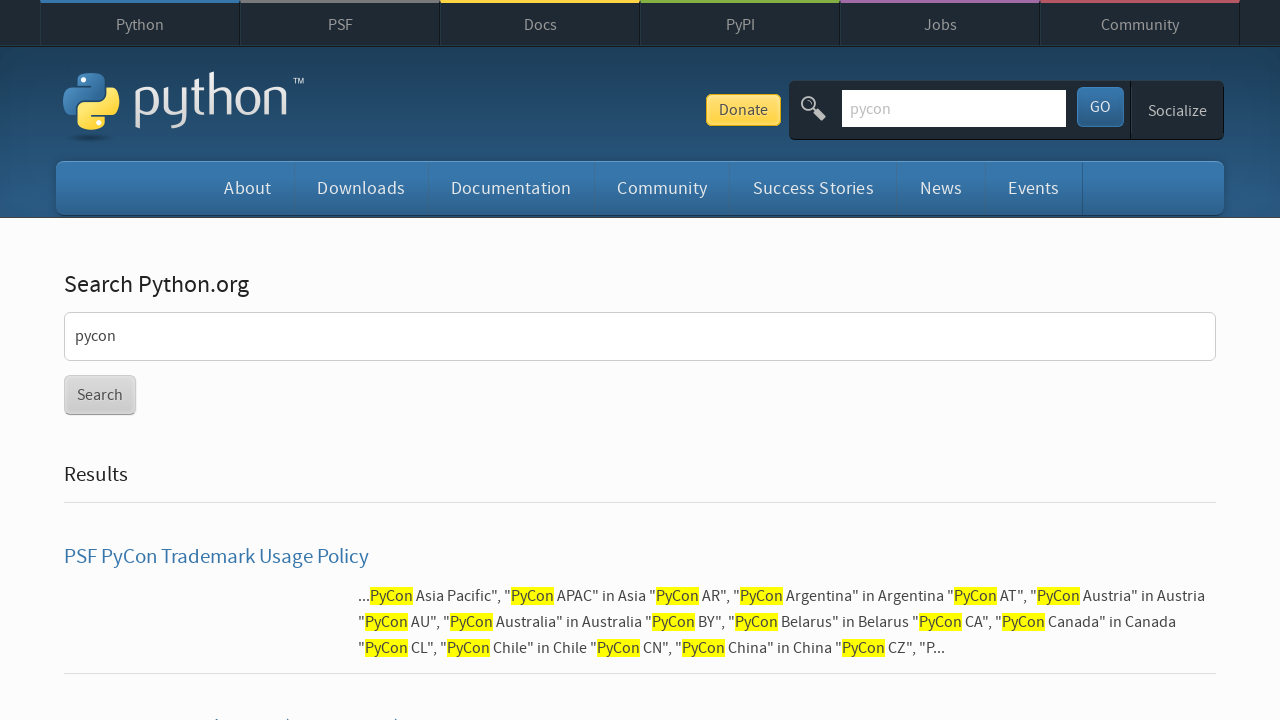

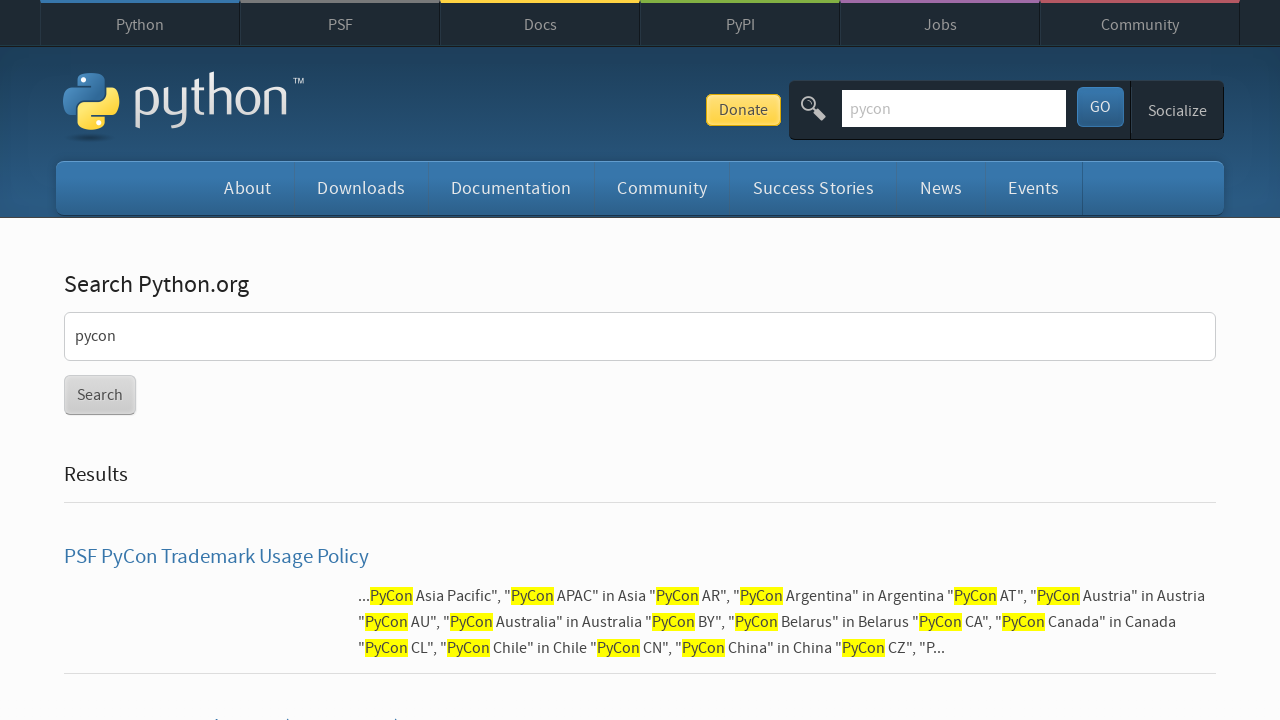